Tests the Elements text box form by filling in name, email, and address fields and submitting the form

Starting URL: https://demoqa.com/

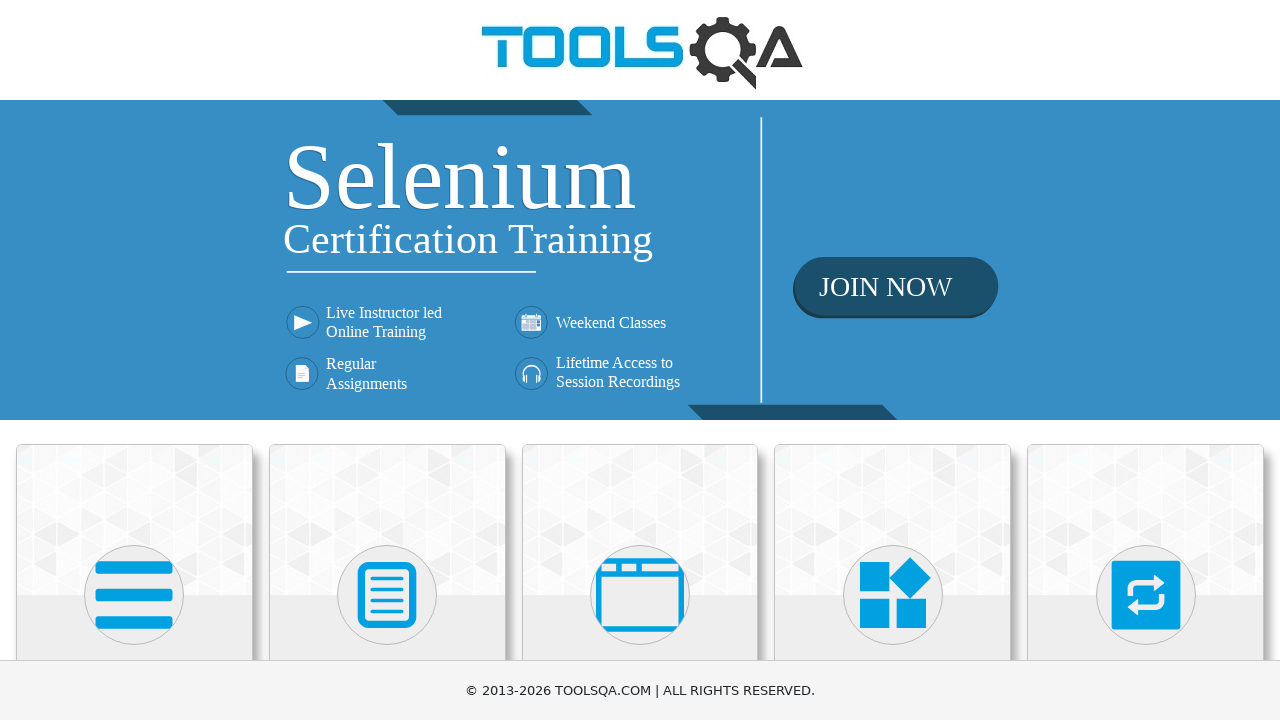

Clicked on Elements card at (134, 360) on xpath=//h5[text()='Elements']
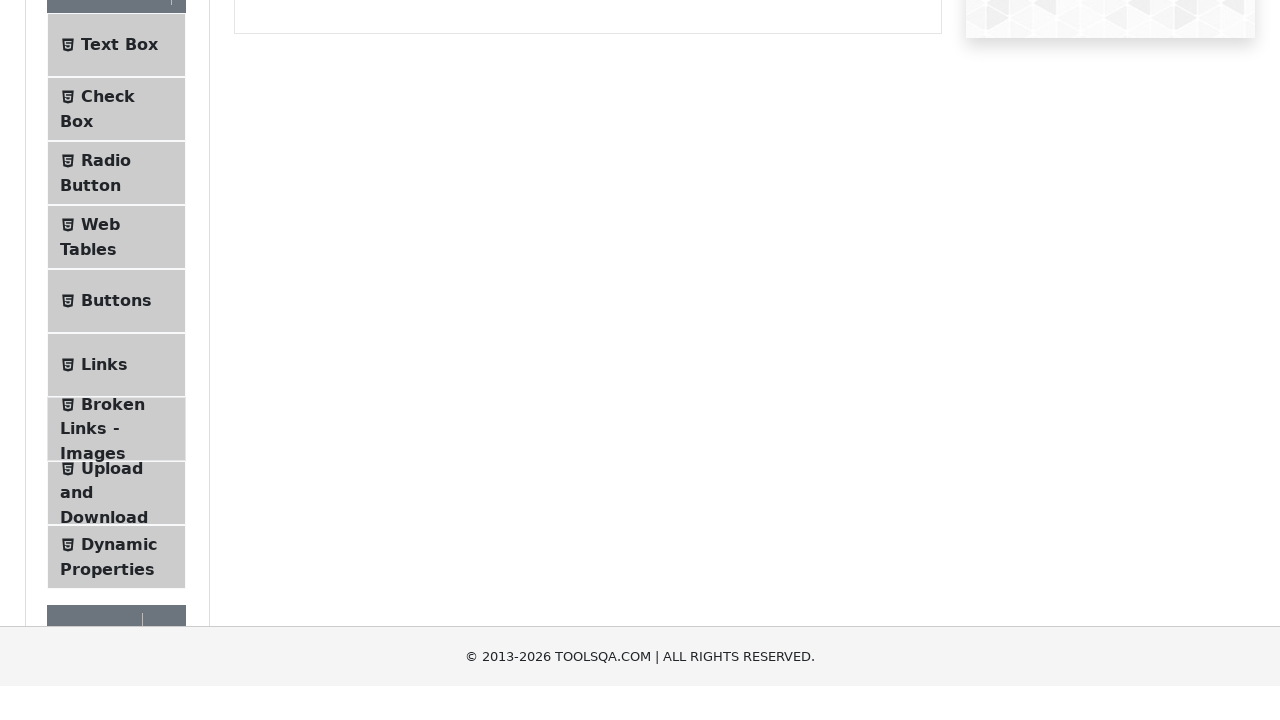

Clicked on Text Box menu item at (116, 261) on #item-0
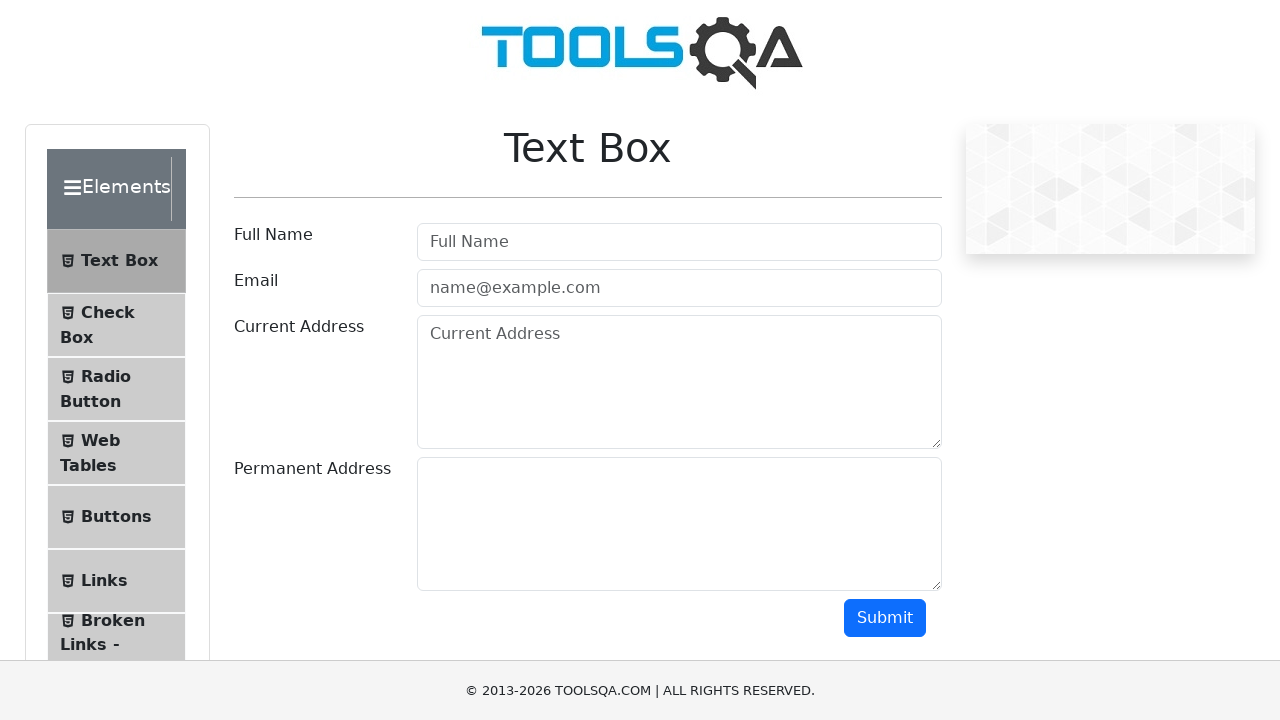

Filled in user name field with 'Maksim' on #userName
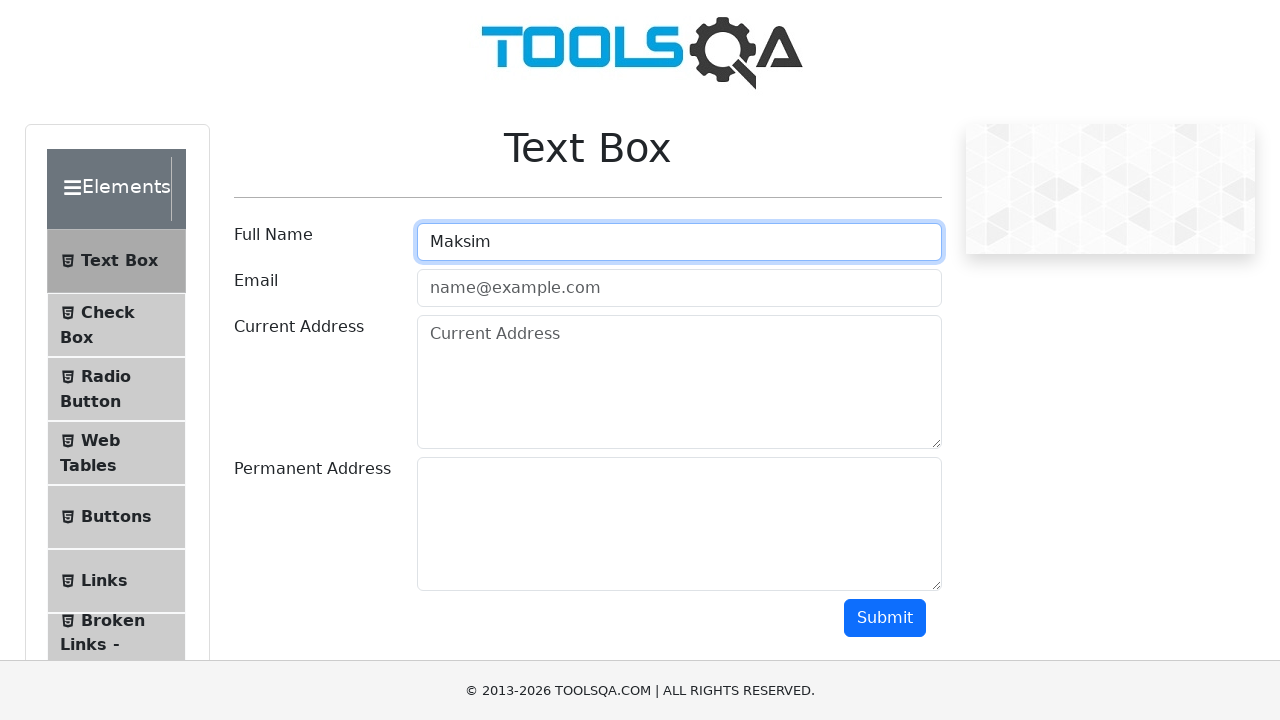

Filled in email field with 'test@test.com' on #userEmail
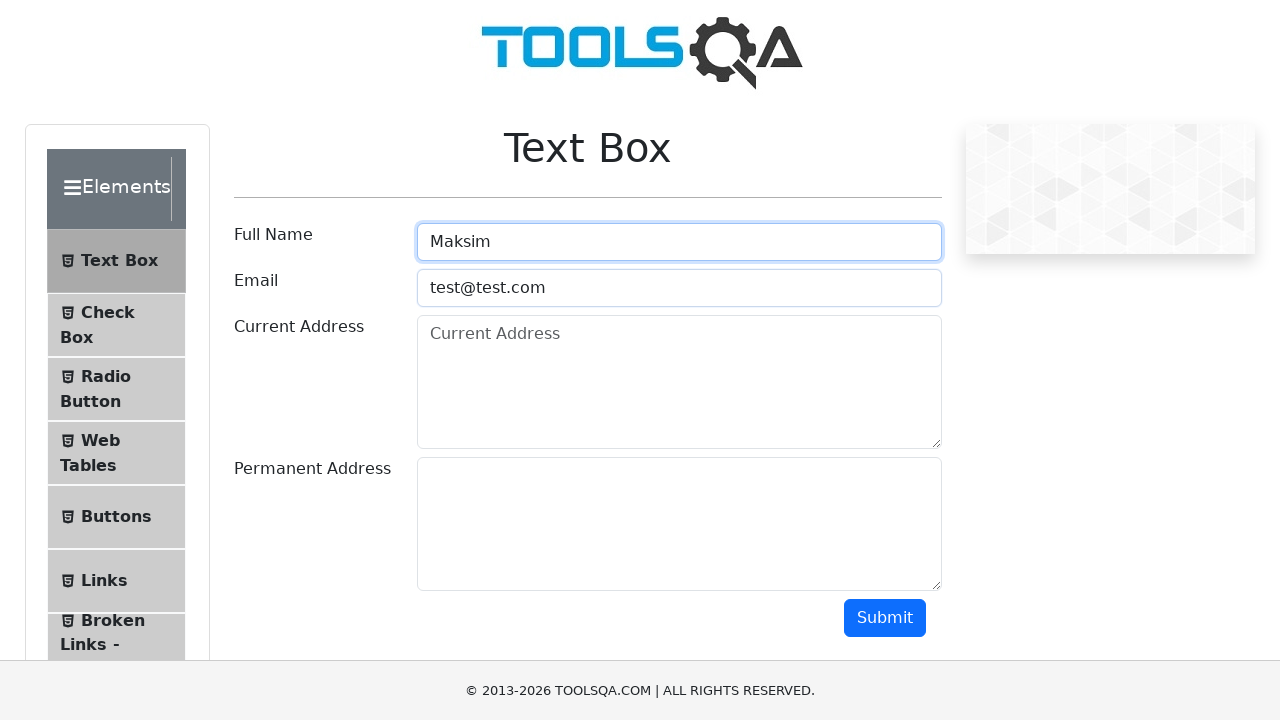

Filled in current address field with 'Sankt-Peterburg' on #currentAddress
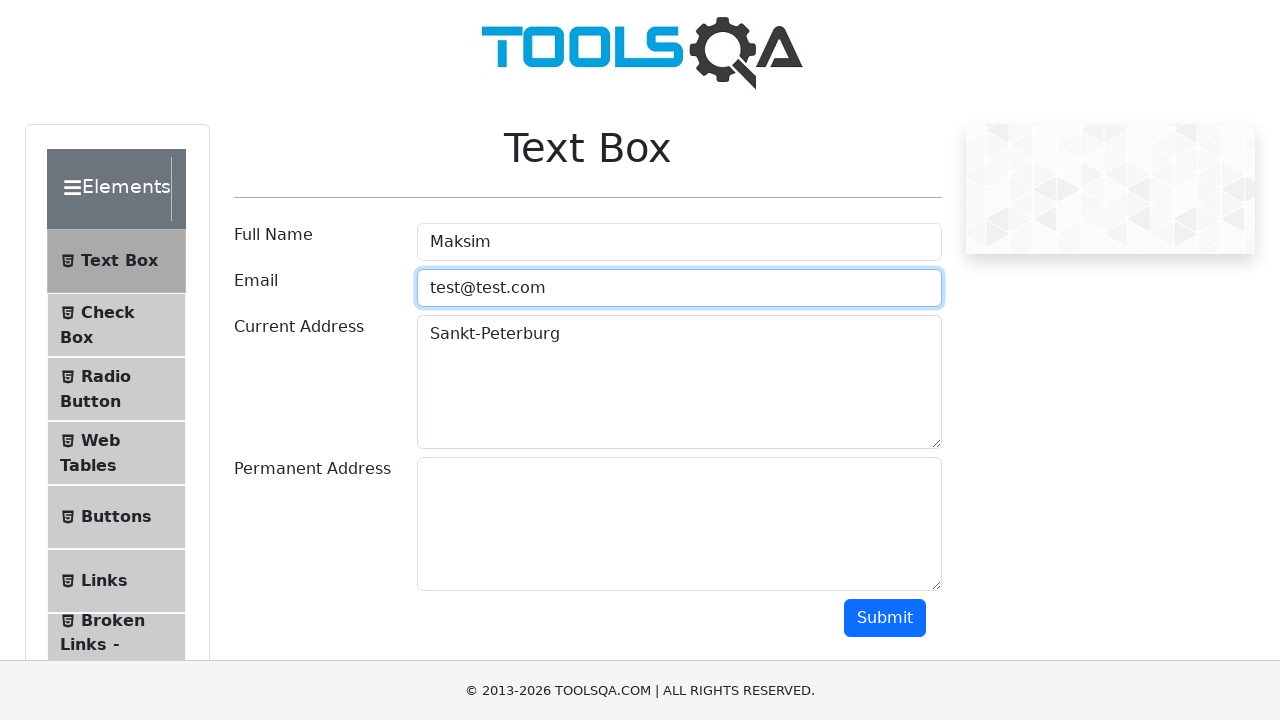

Clicked submit button to submit the form at (885, 618) on #submit
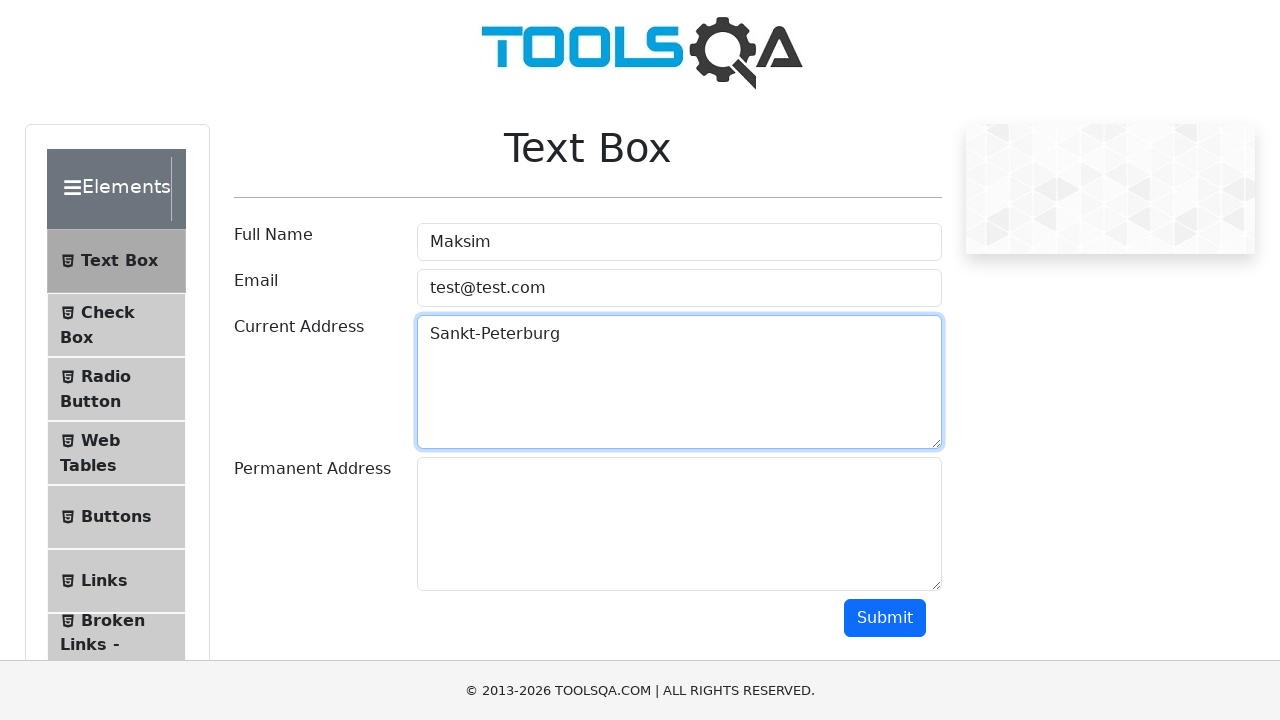

Form submission results loaded
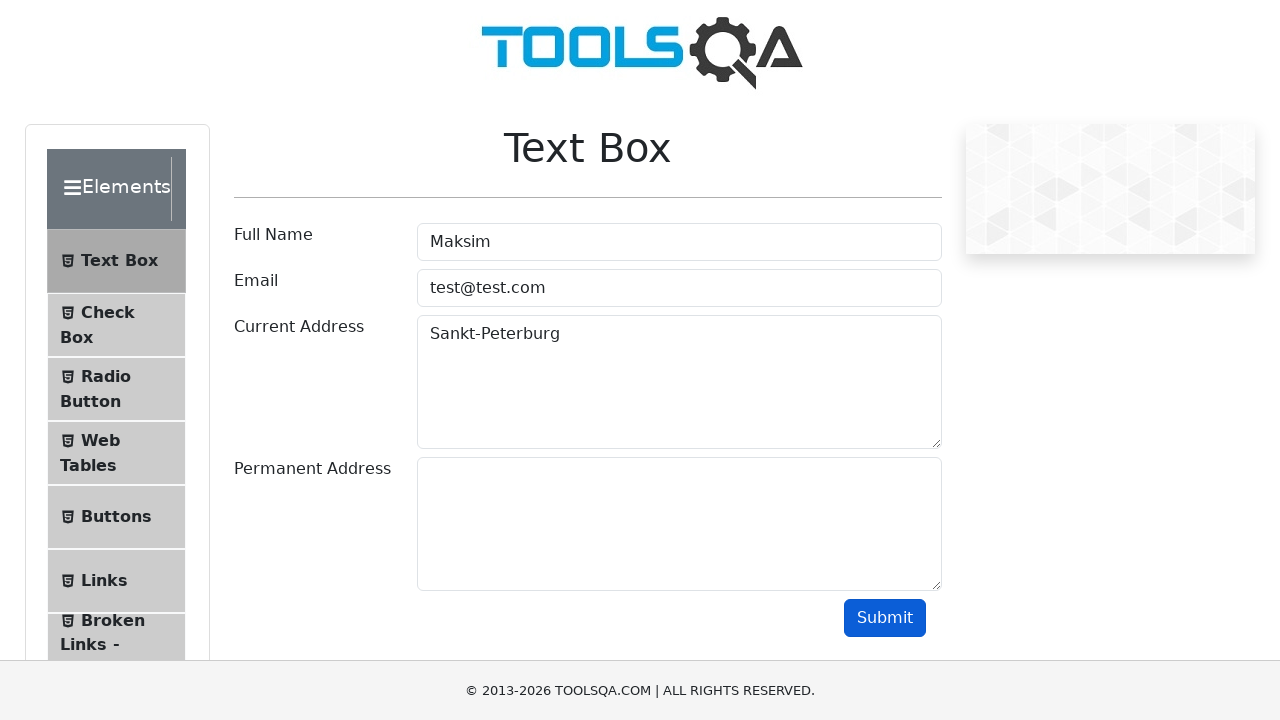

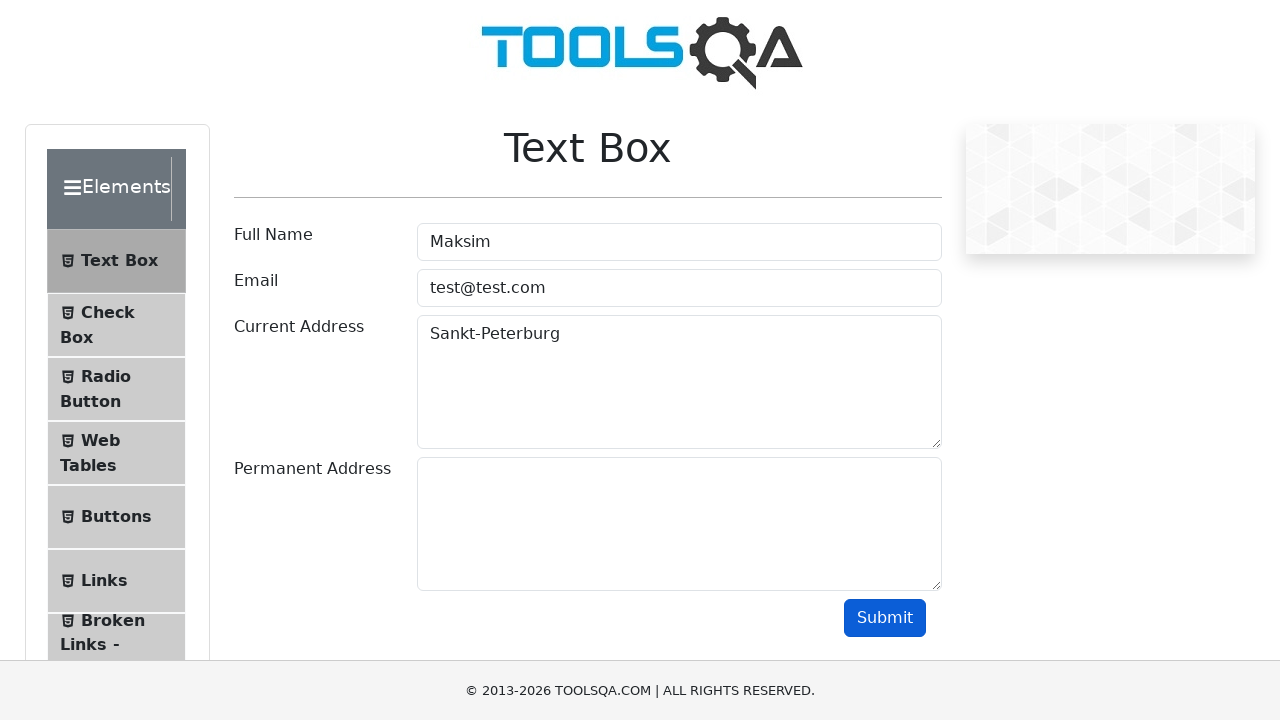